Tests right-click (context menu) functionality on the Selenium website by right-clicking on the "Getting Started" element and interacting with the context menu using keyboard navigation.

Starting URL: https://www.selenium.dev

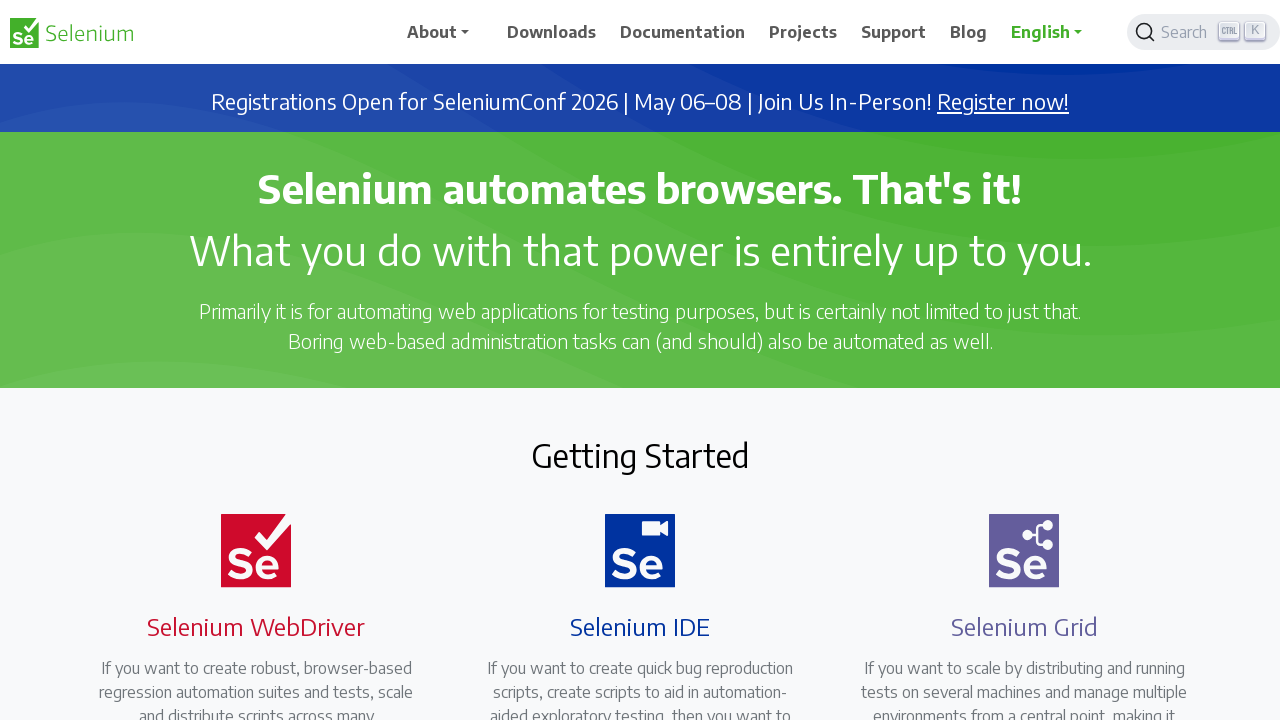

Waited for 'Getting Started' element to load on Selenium website
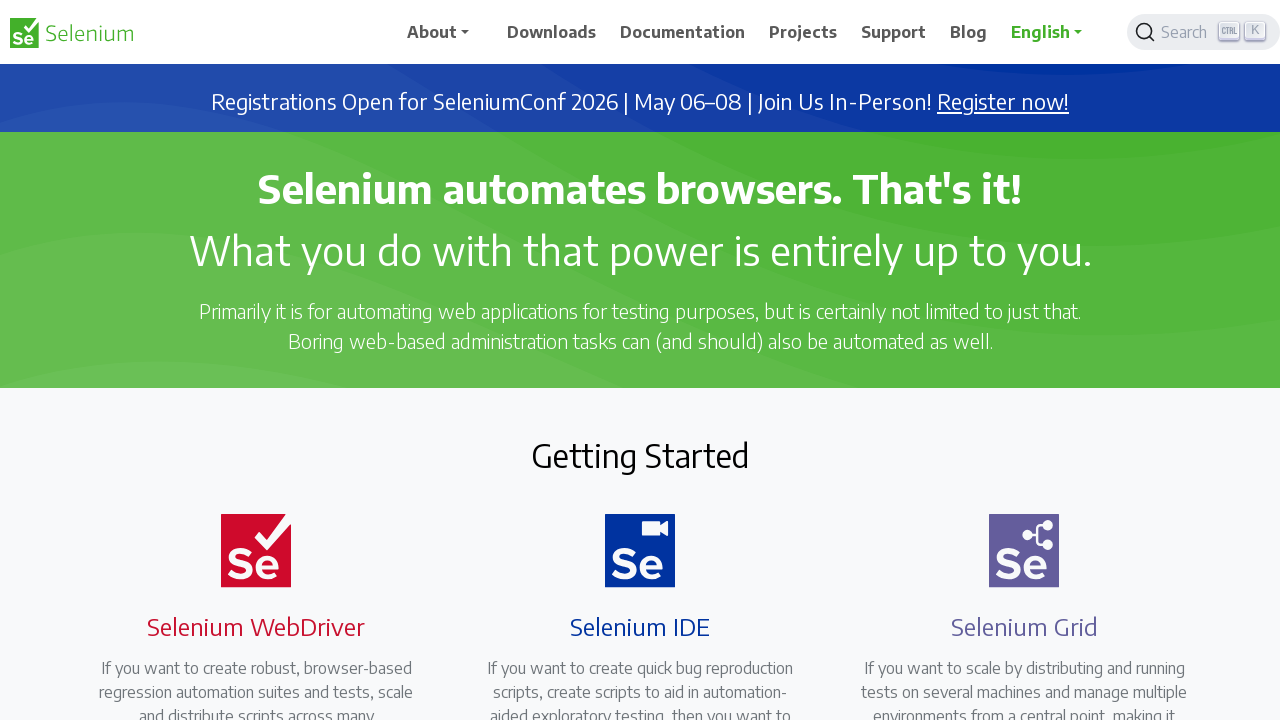

Right-clicked on 'Getting Started' element to open context menu at (640, 455) on xpath=//h2[text()='Getting Started']
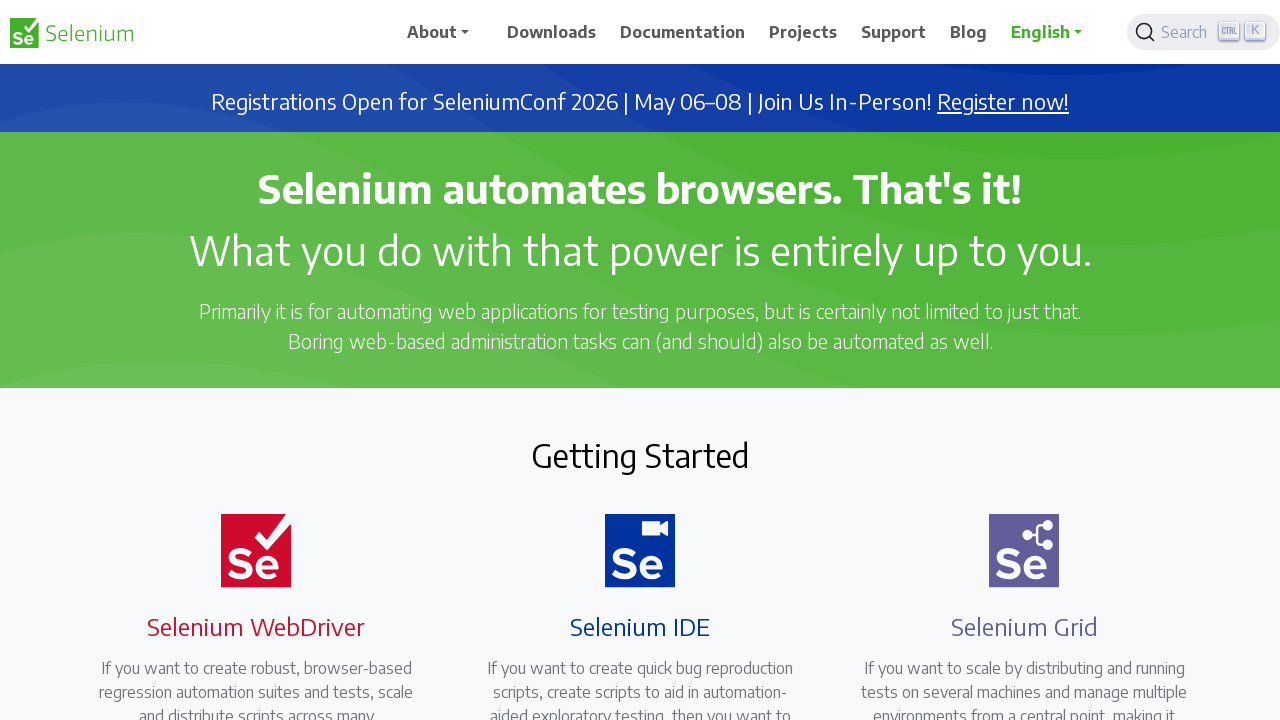

Waited 500ms for context menu to appear
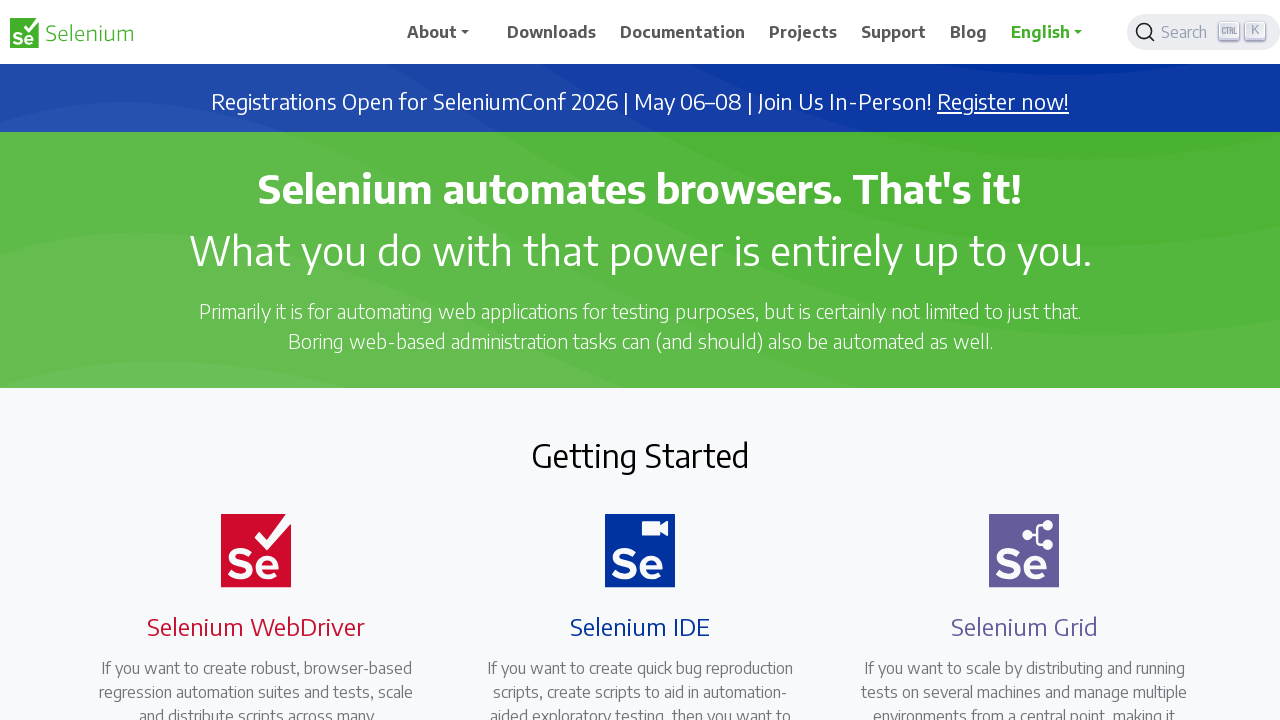

Pressed PageDown to navigate context menu (press 1/10)
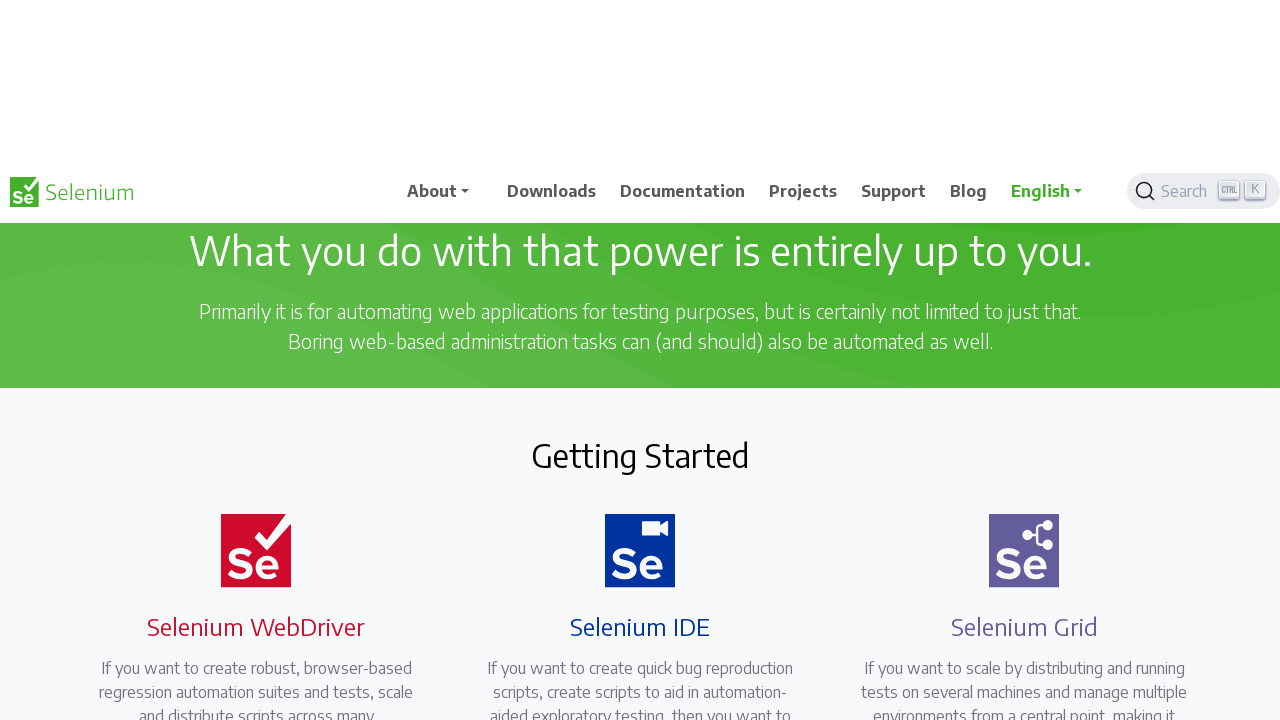

Waited 200ms after PageDown press (pause 1/10)
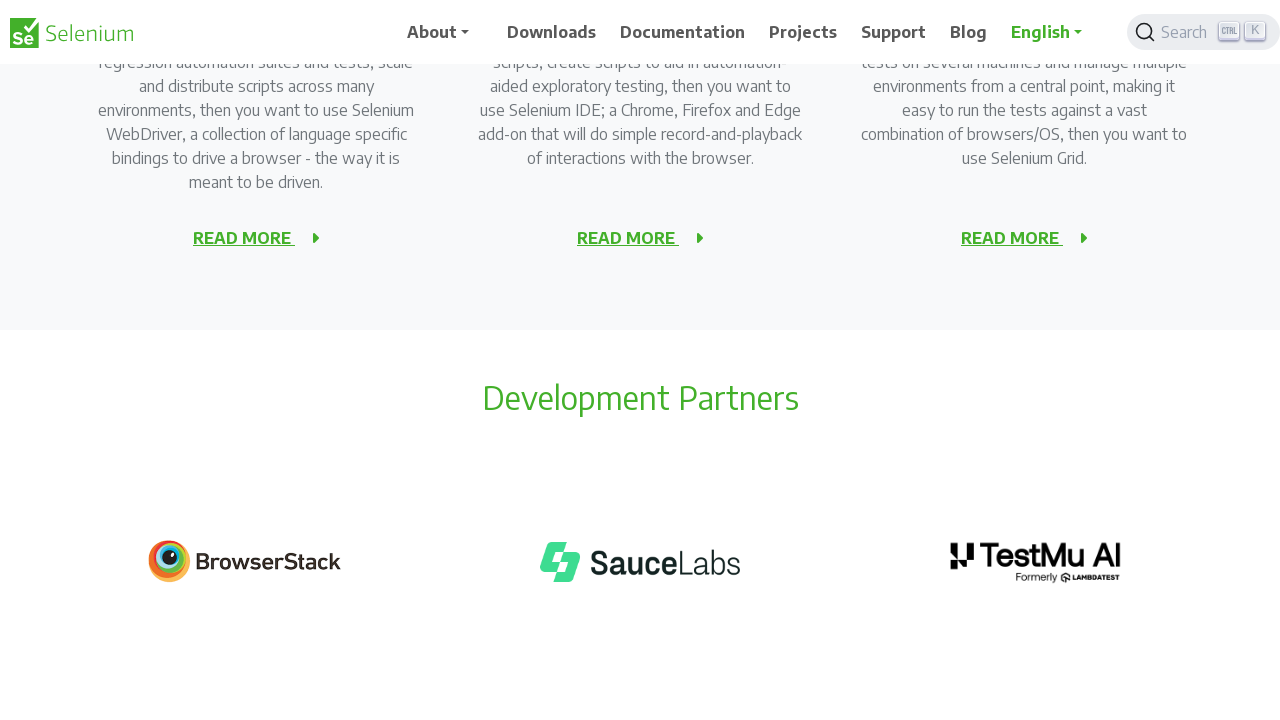

Pressed PageDown to navigate context menu (press 2/10)
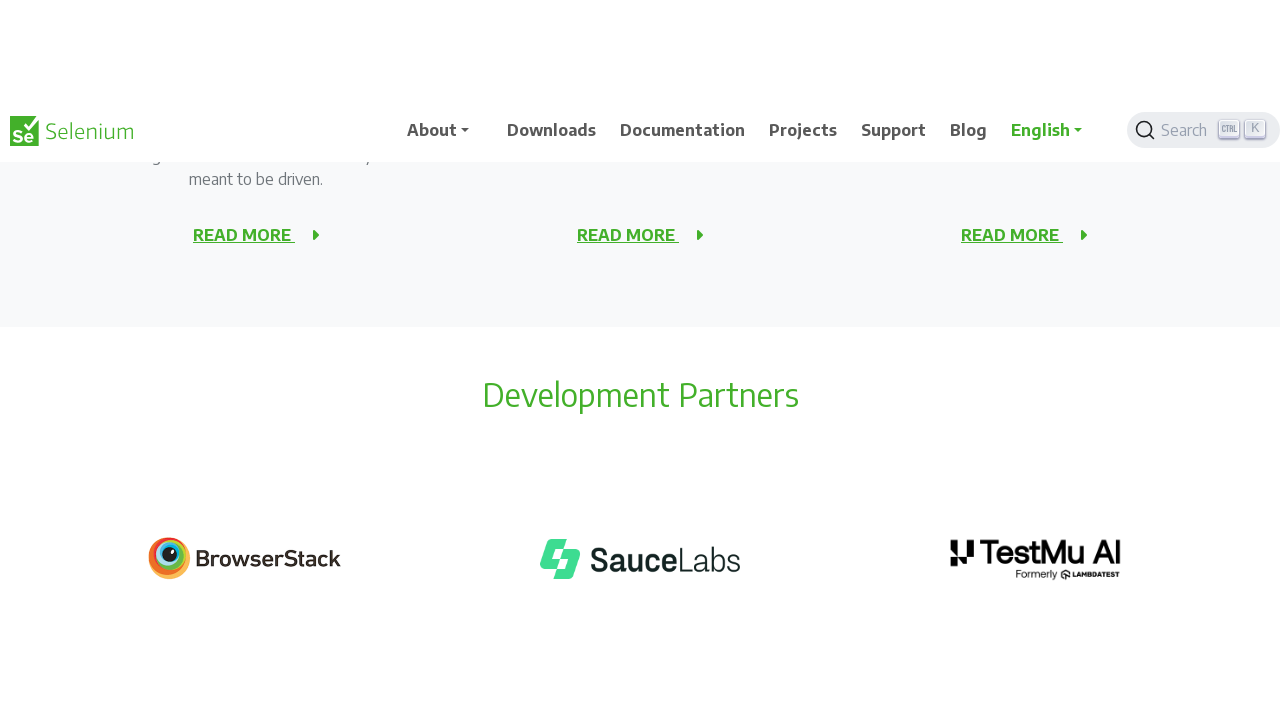

Waited 200ms after PageDown press (pause 2/10)
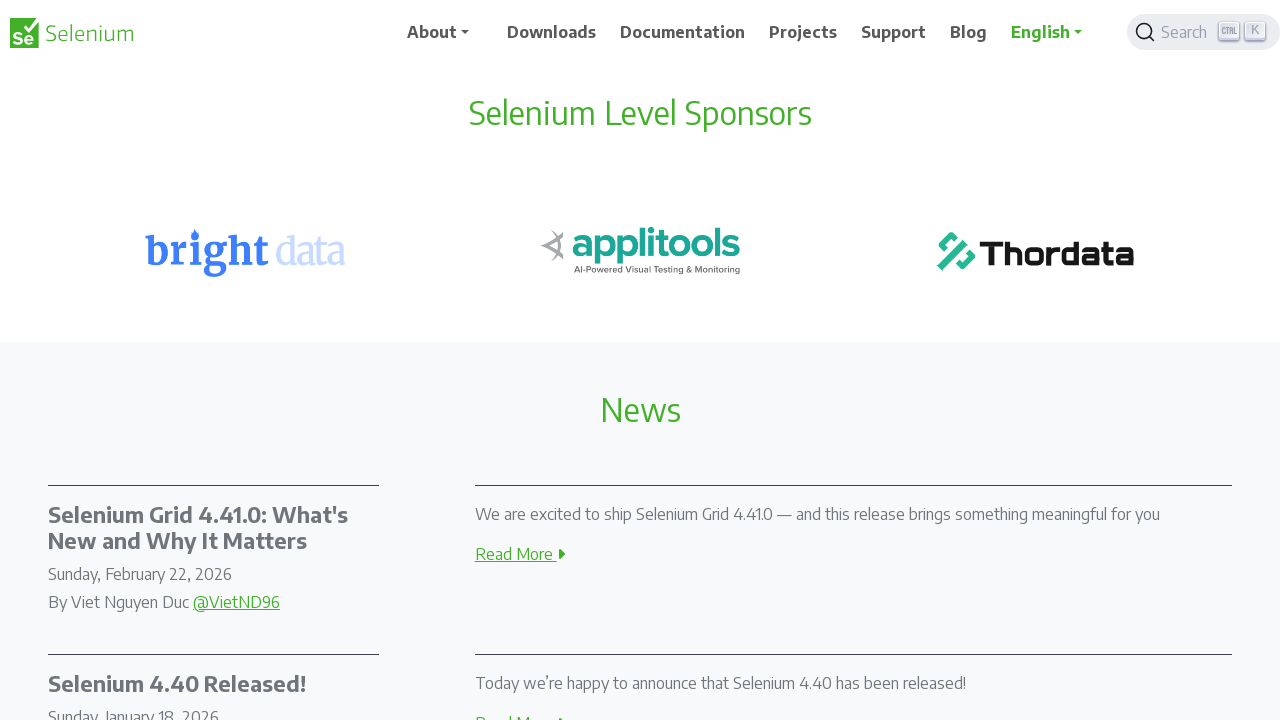

Pressed PageDown to navigate context menu (press 3/10)
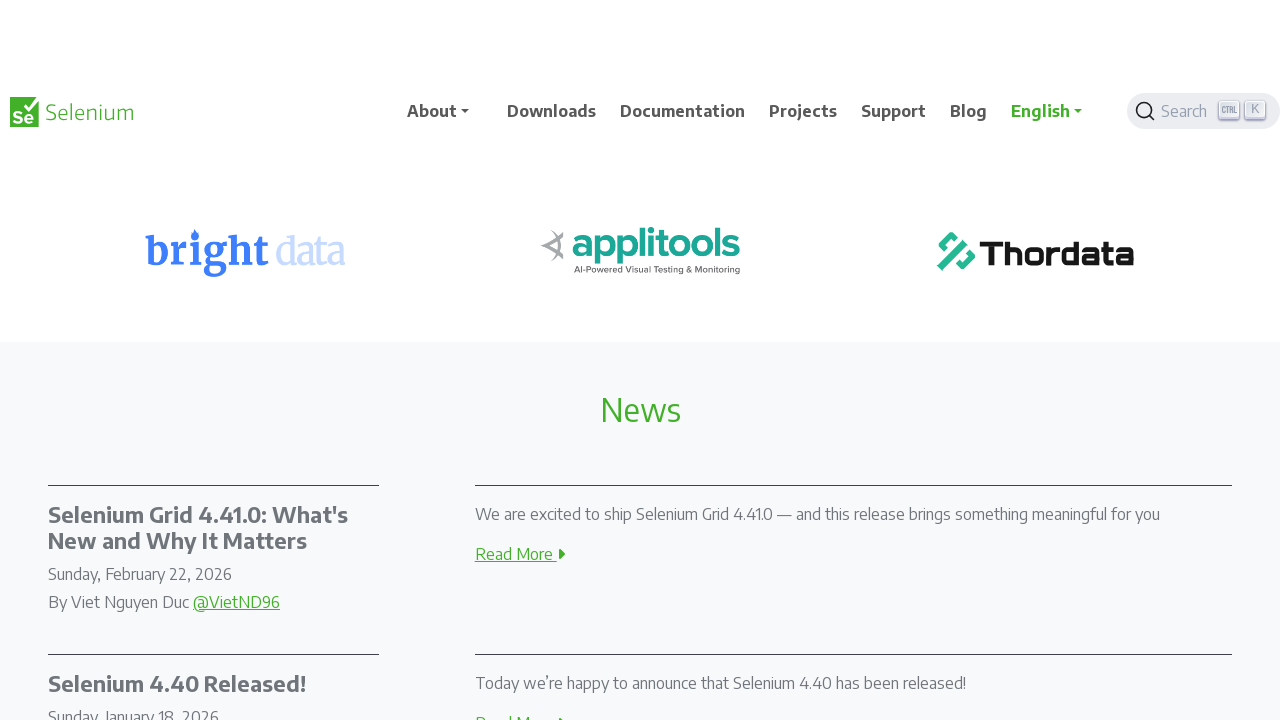

Waited 200ms after PageDown press (pause 3/10)
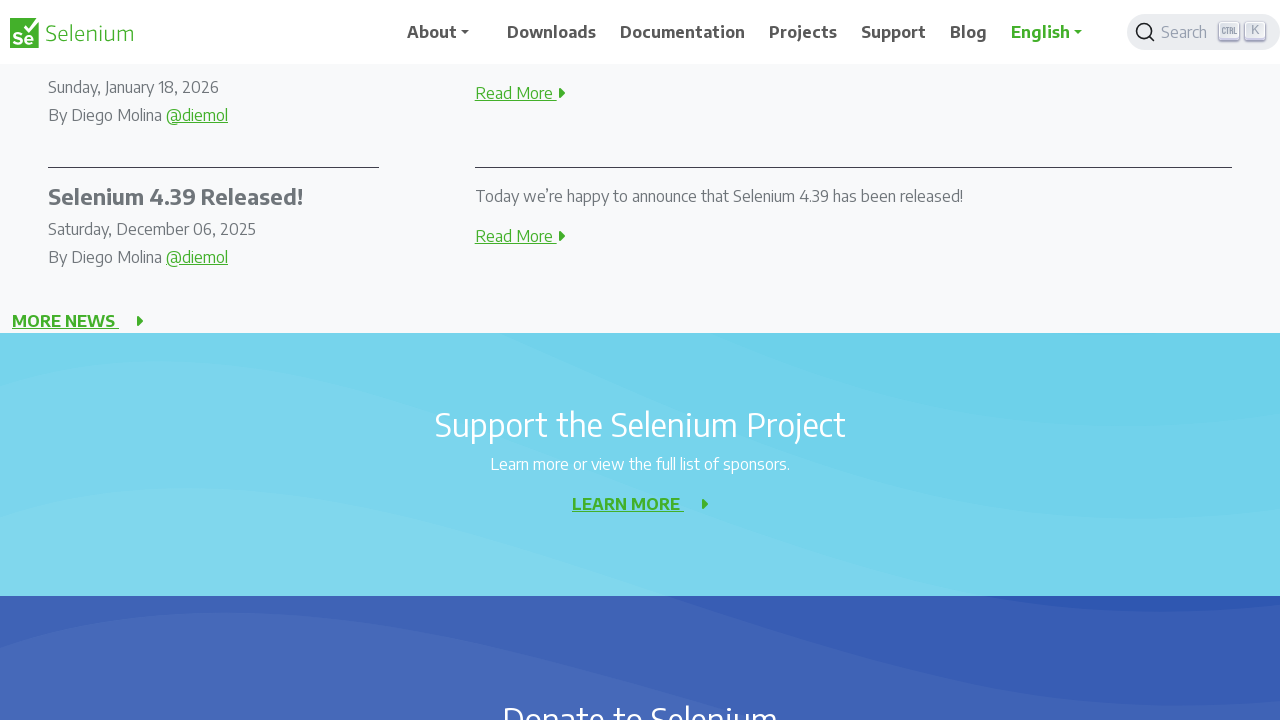

Pressed PageDown to navigate context menu (press 4/10)
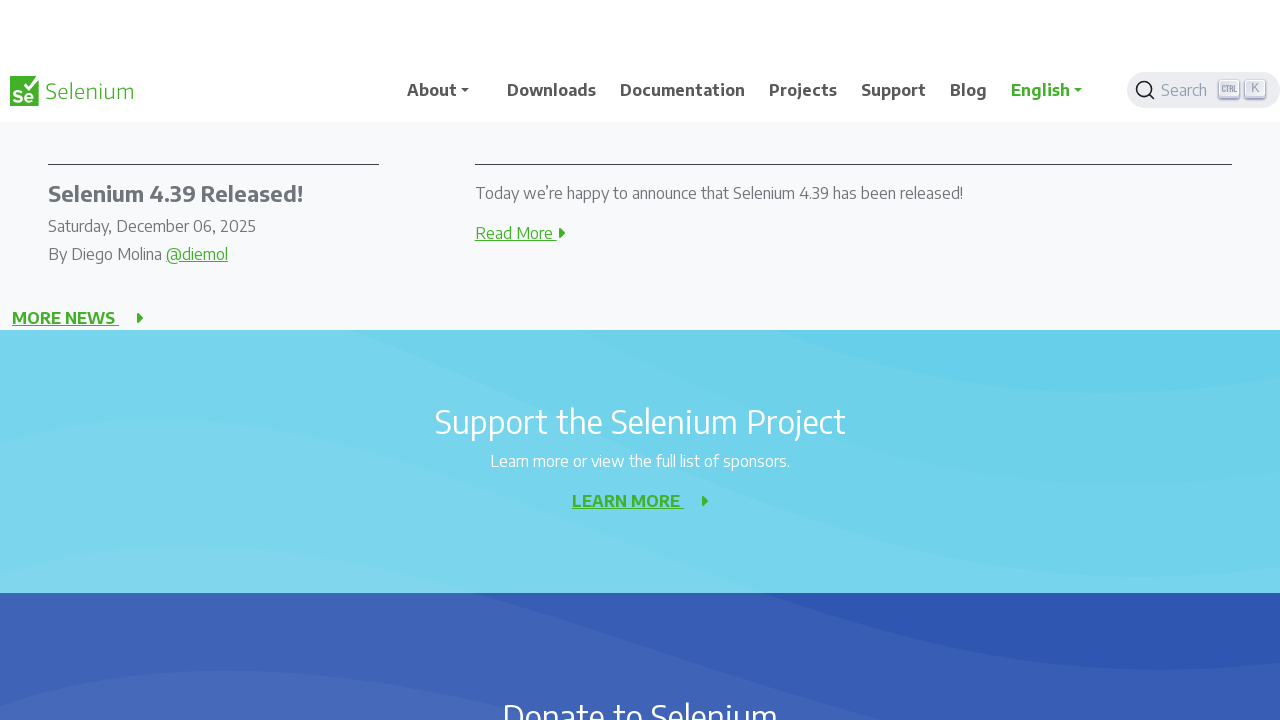

Waited 200ms after PageDown press (pause 4/10)
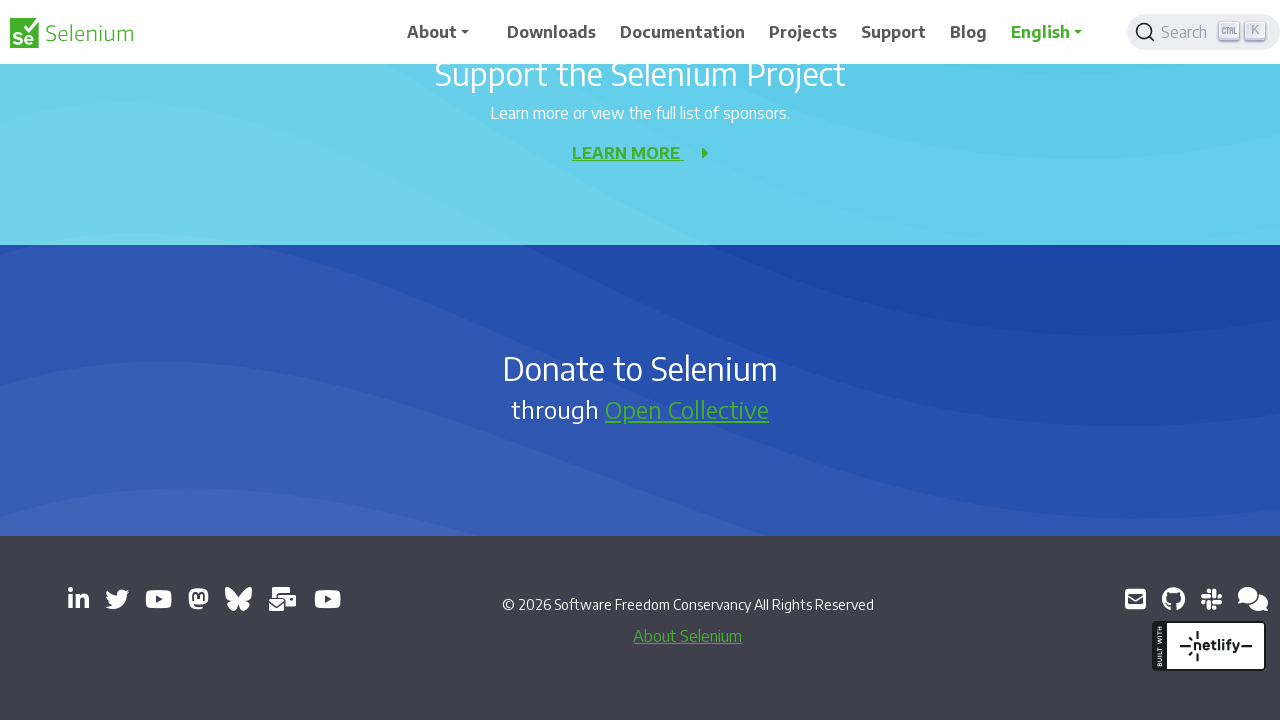

Pressed PageDown to navigate context menu (press 5/10)
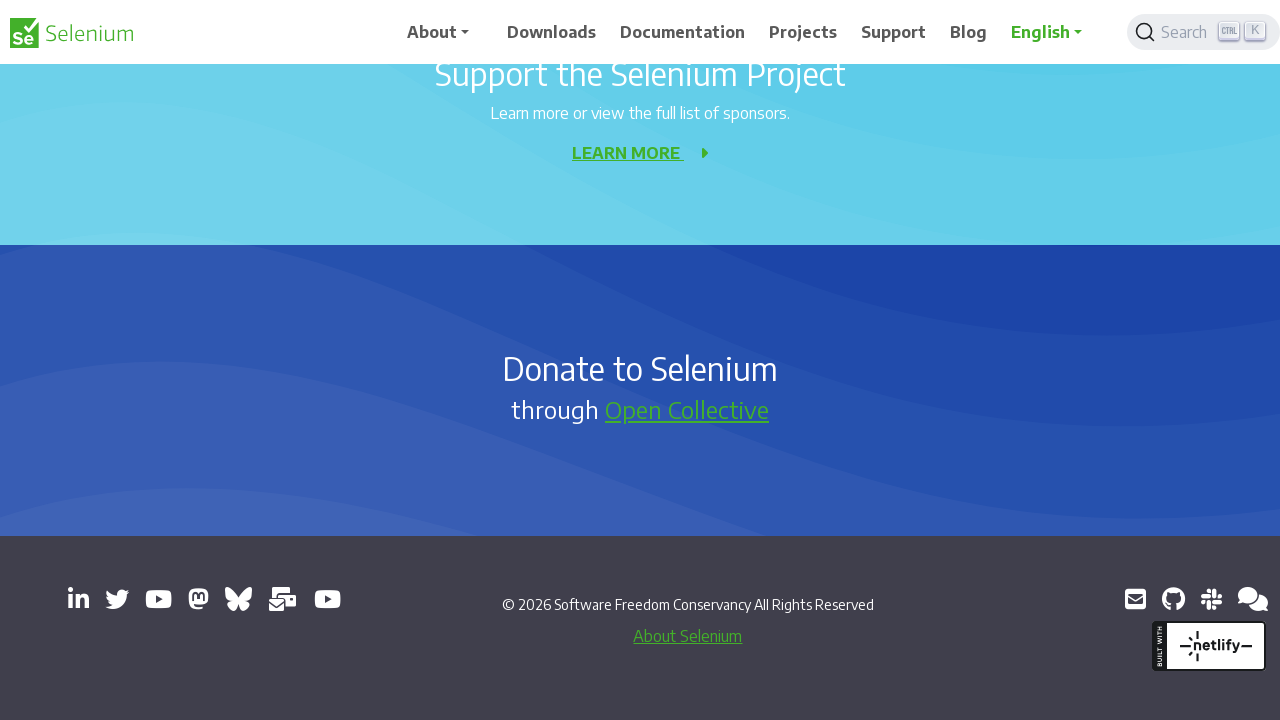

Waited 200ms after PageDown press (pause 5/10)
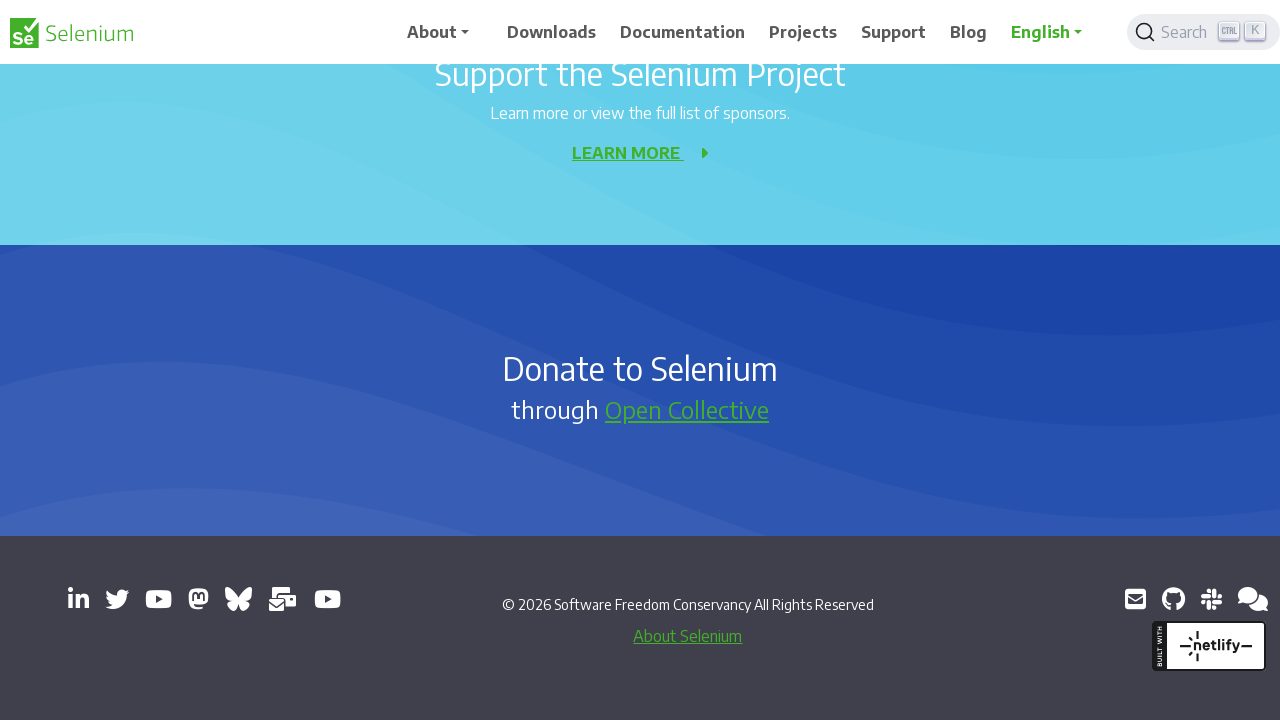

Pressed PageDown to navigate context menu (press 6/10)
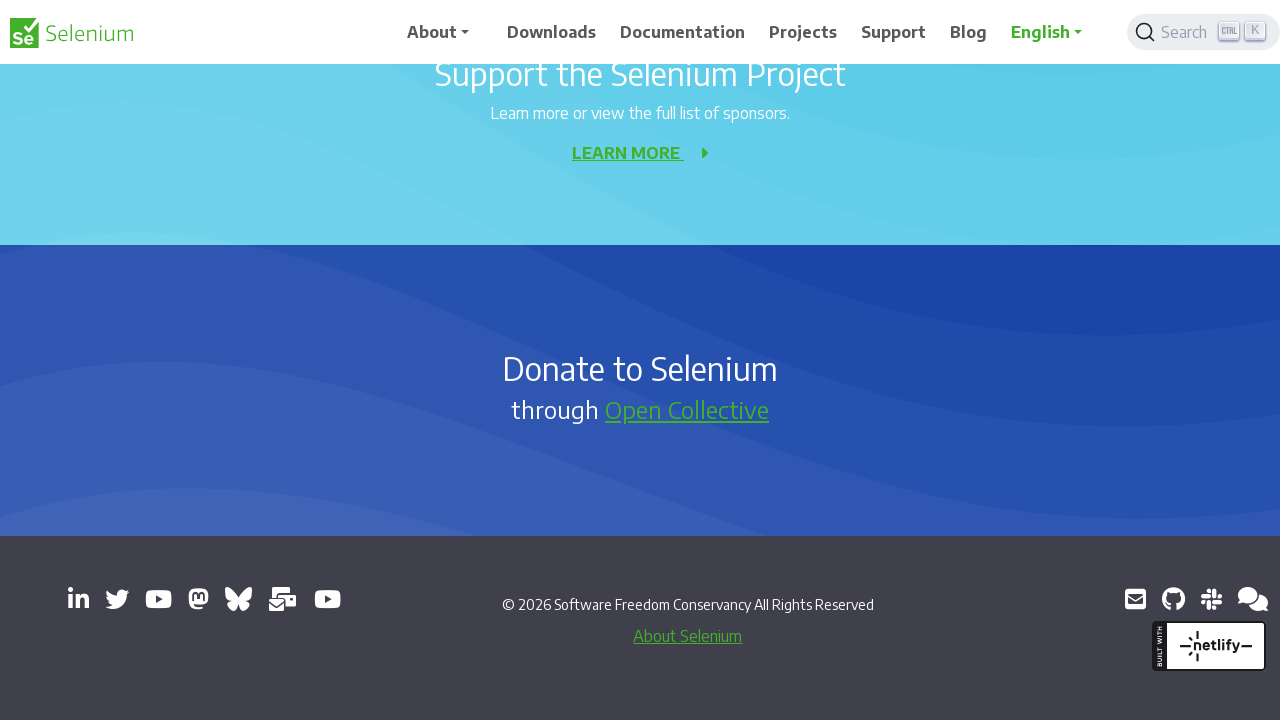

Waited 200ms after PageDown press (pause 6/10)
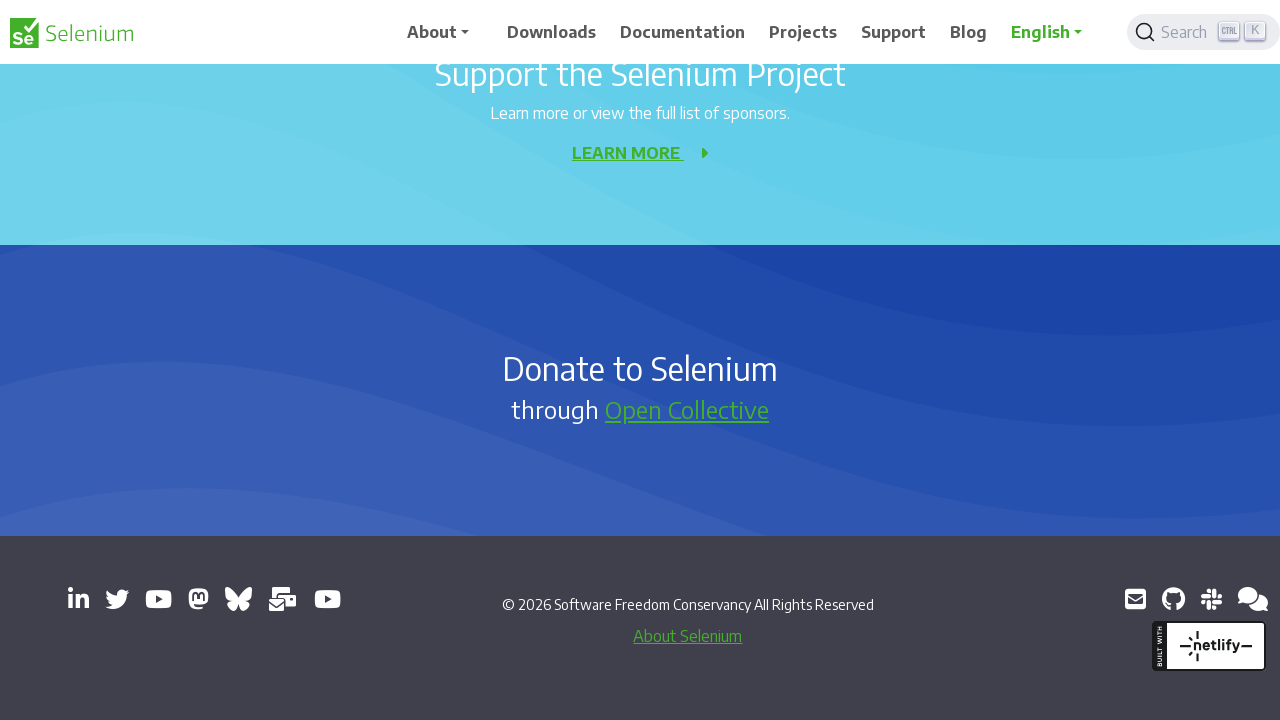

Pressed PageDown to navigate context menu (press 7/10)
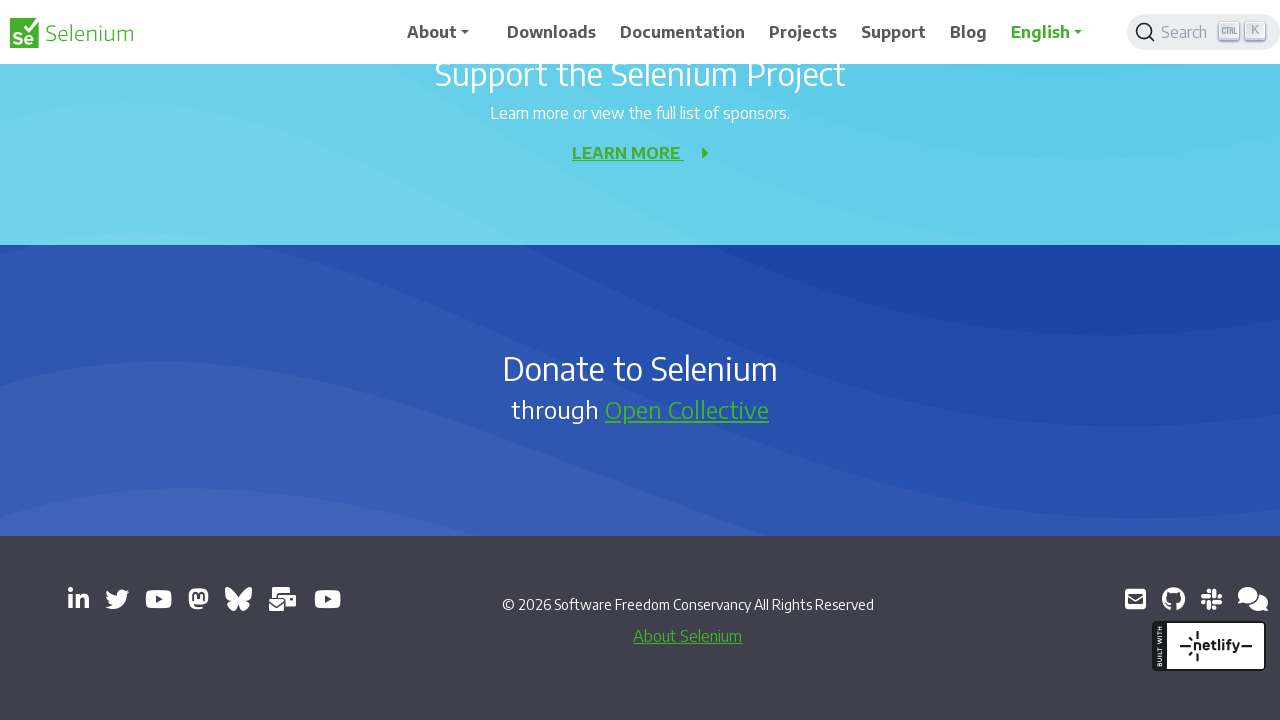

Waited 200ms after PageDown press (pause 7/10)
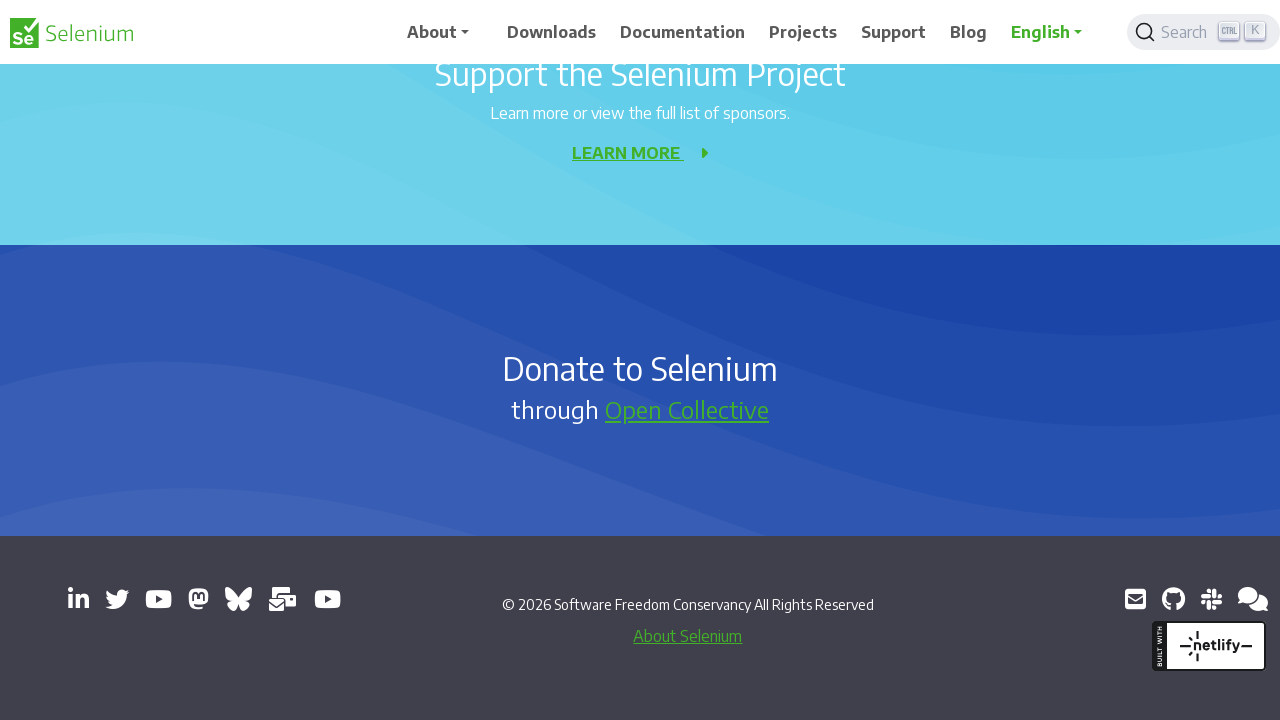

Pressed PageDown to navigate context menu (press 8/10)
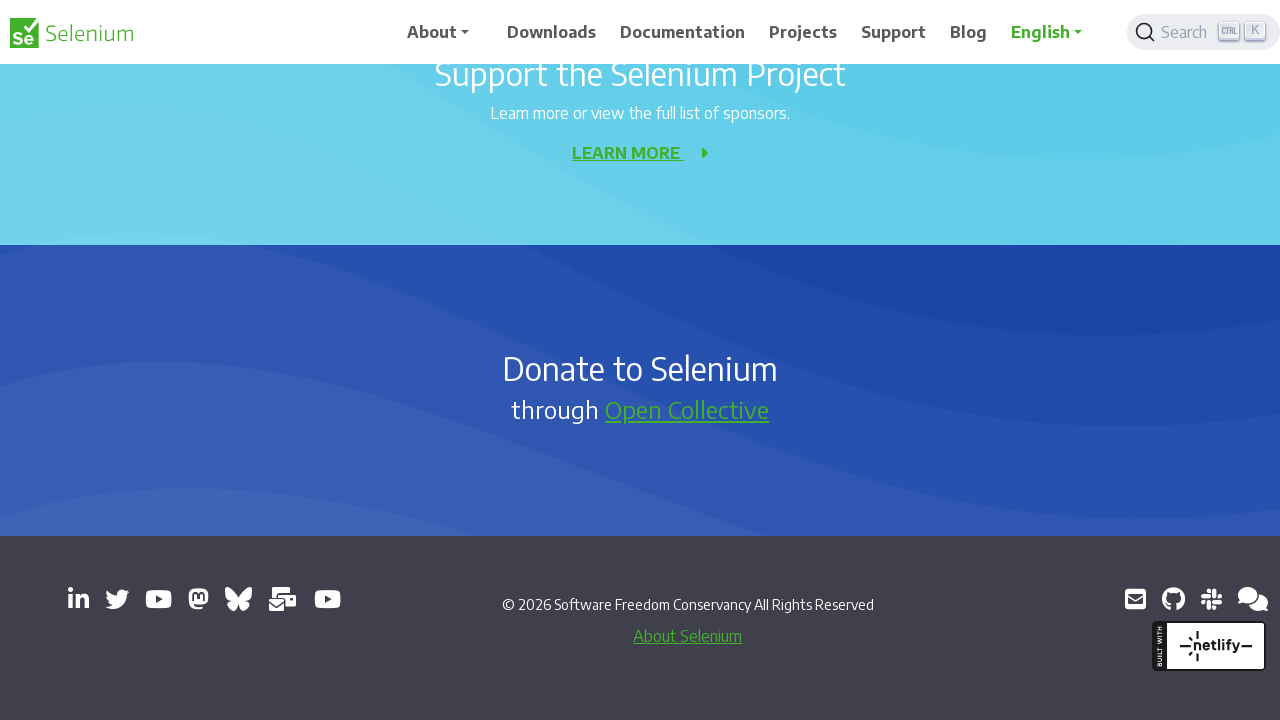

Waited 200ms after PageDown press (pause 8/10)
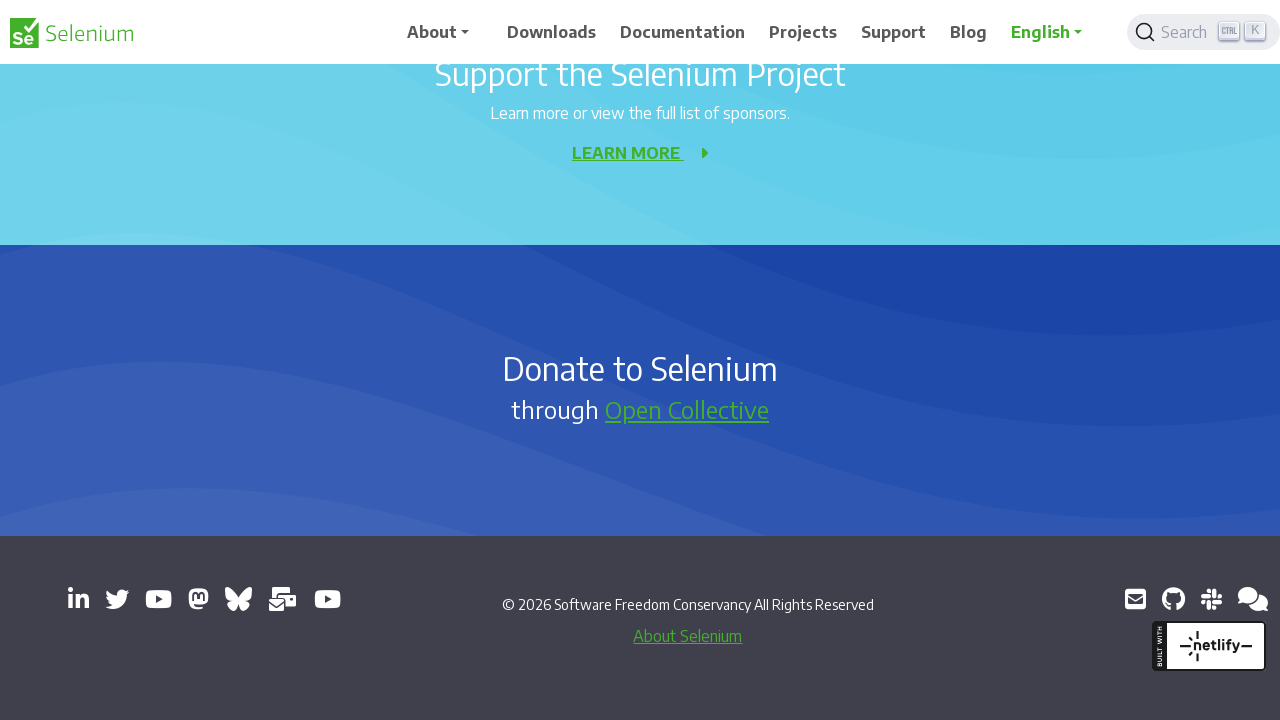

Pressed PageDown to navigate context menu (press 9/10)
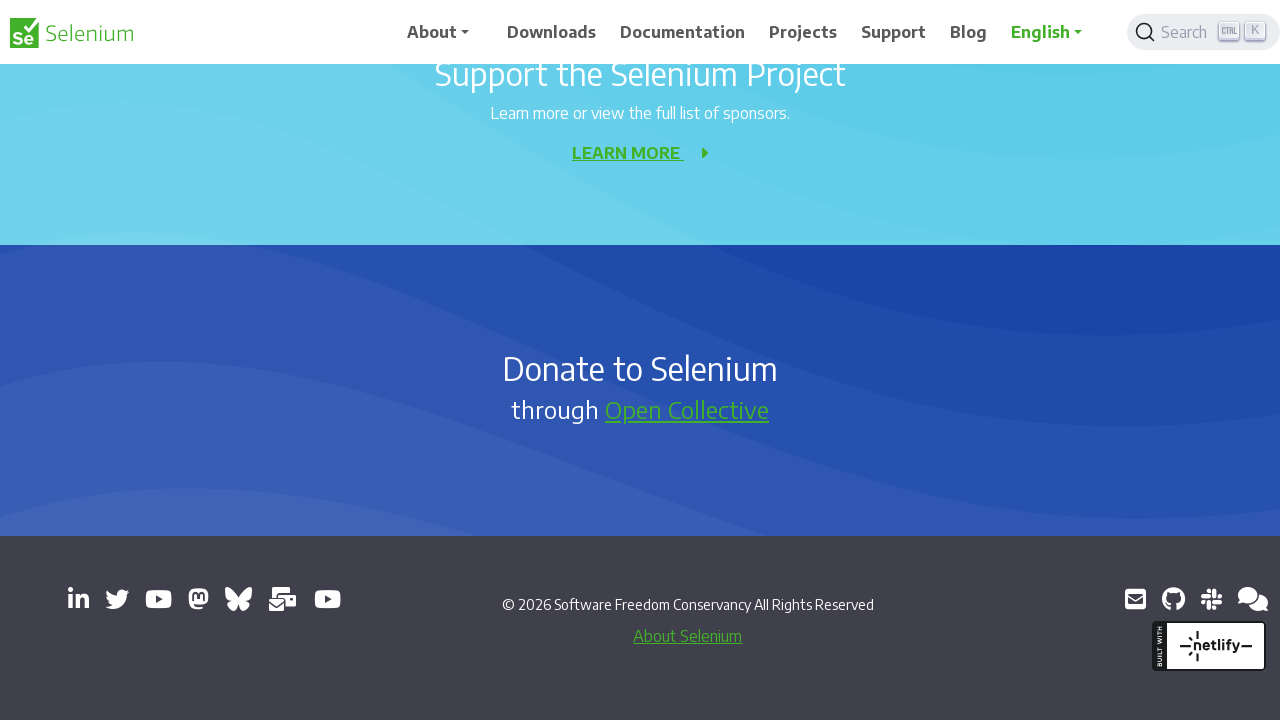

Waited 200ms after PageDown press (pause 9/10)
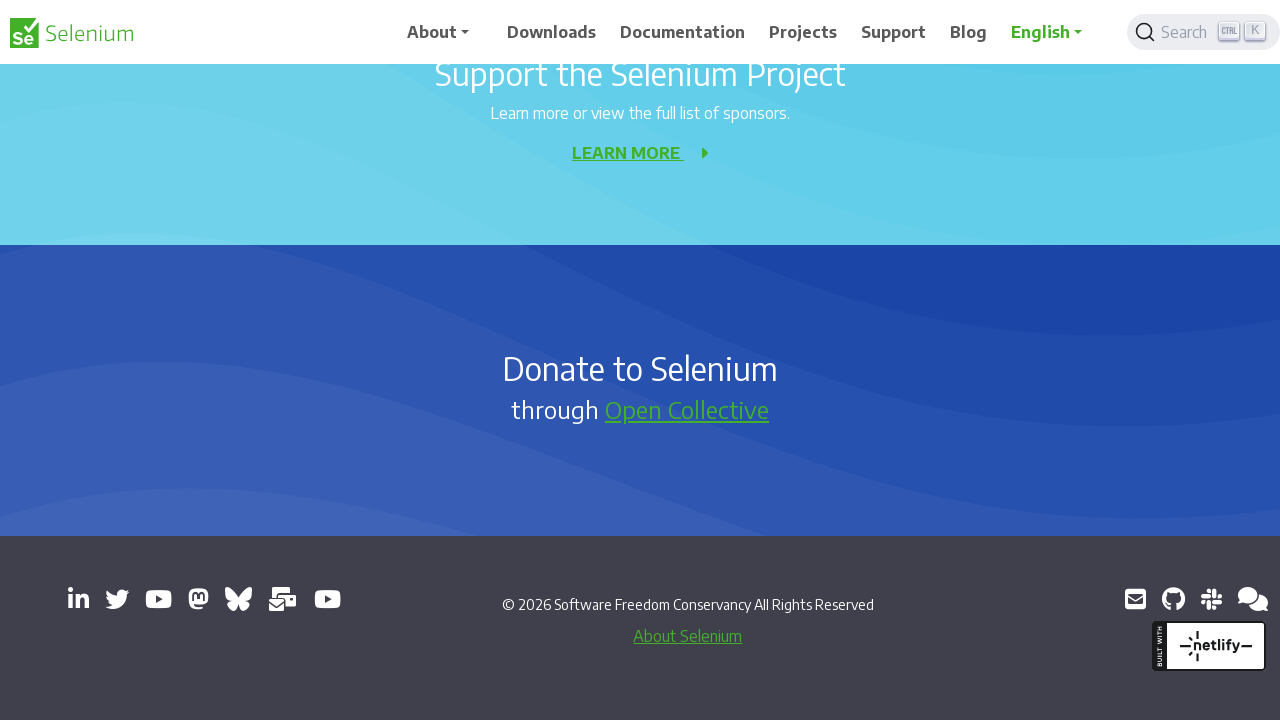

Pressed PageDown to navigate context menu (press 10/10)
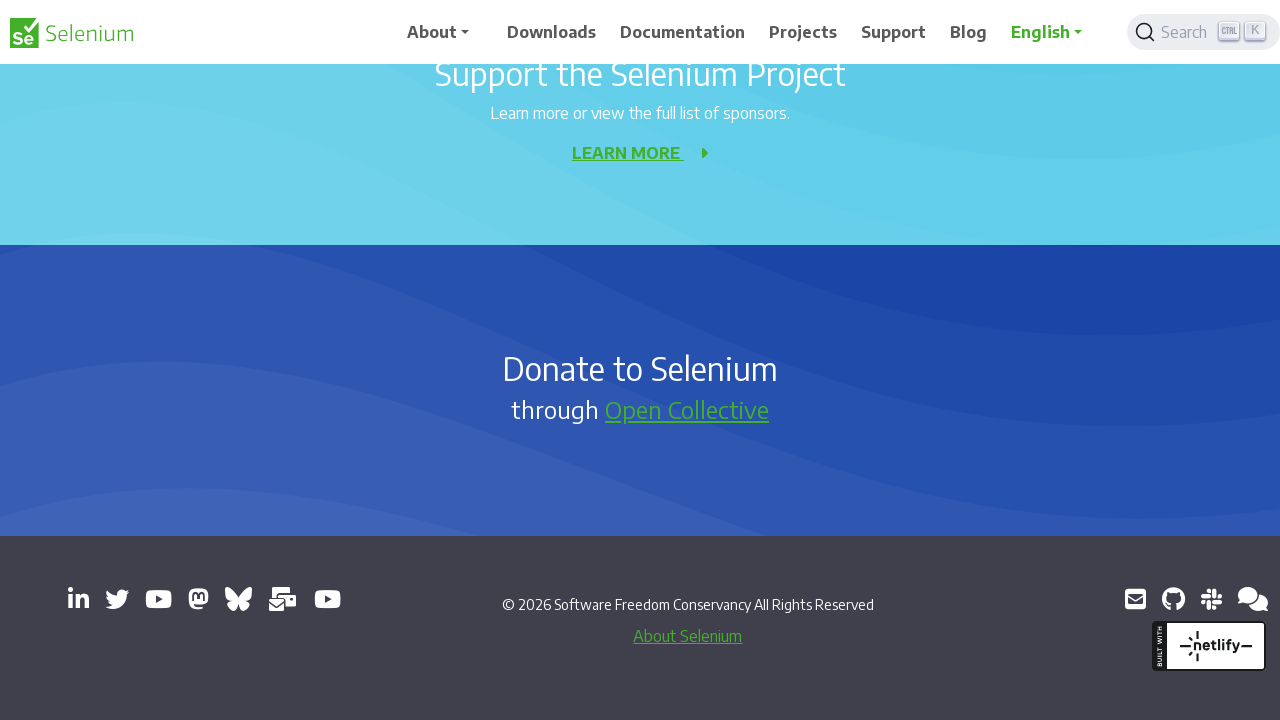

Waited 200ms after PageDown press (pause 10/10)
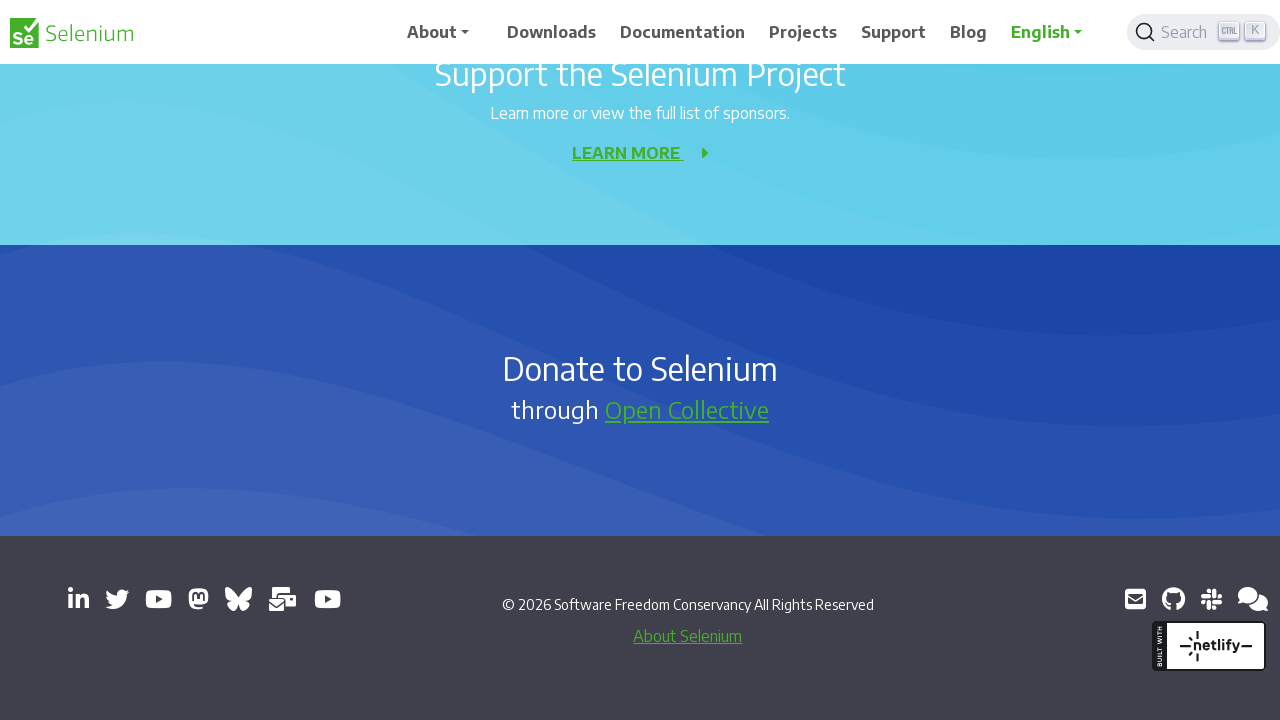

Pressed Enter to select the highlighted context menu option
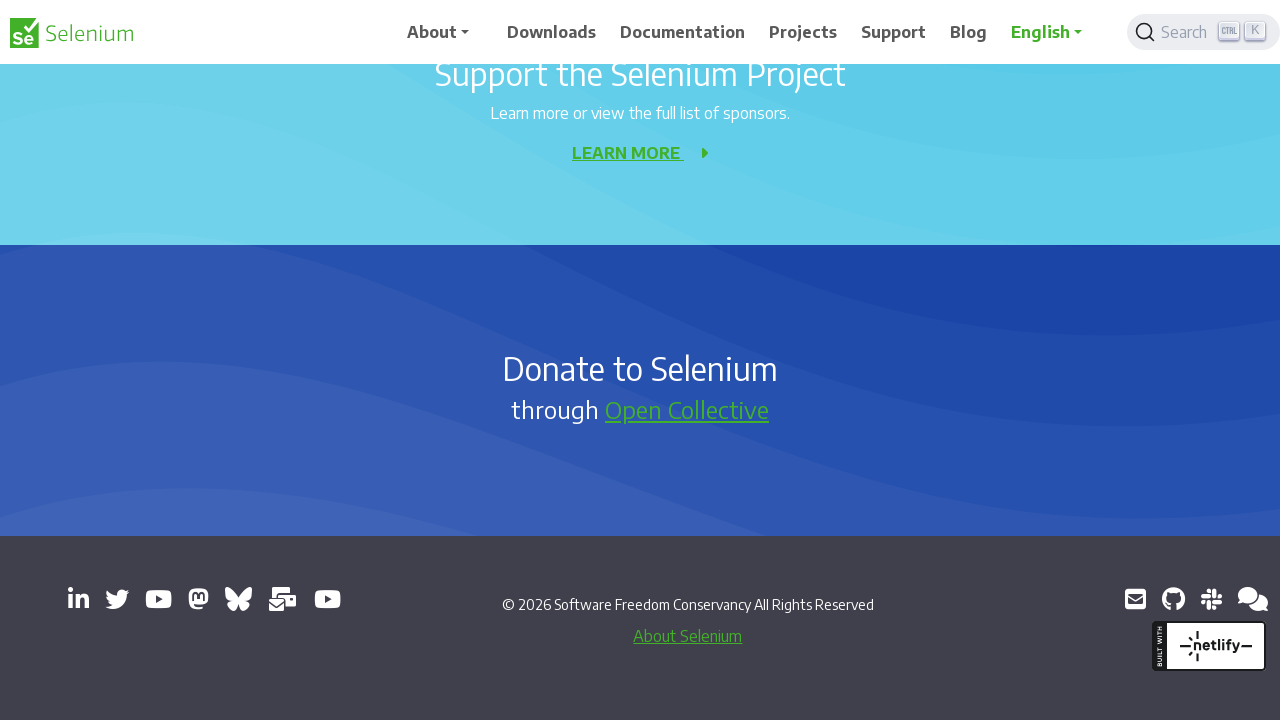

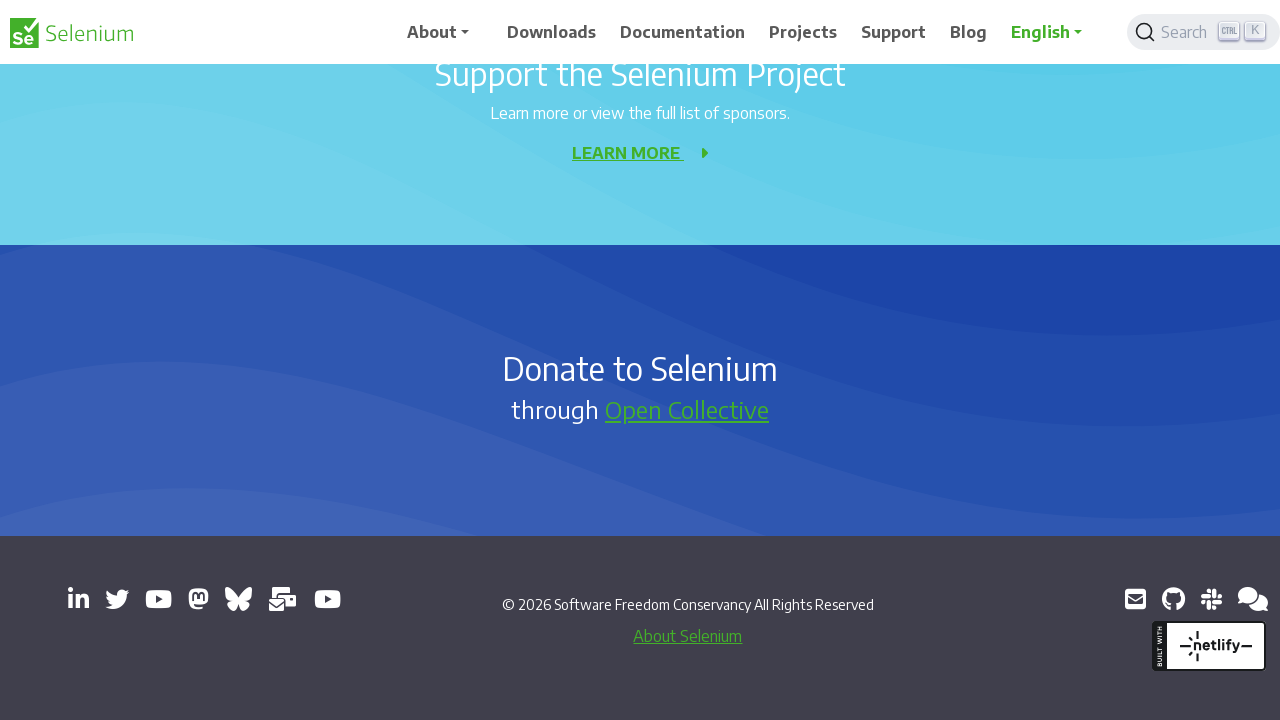